Tests drag and drop functionality by dragging multiple elements to their corresponding drop targets on a Selenium training practice page

Starting URL: https://omrbranch.com/seleniumtraininginchennaiomr

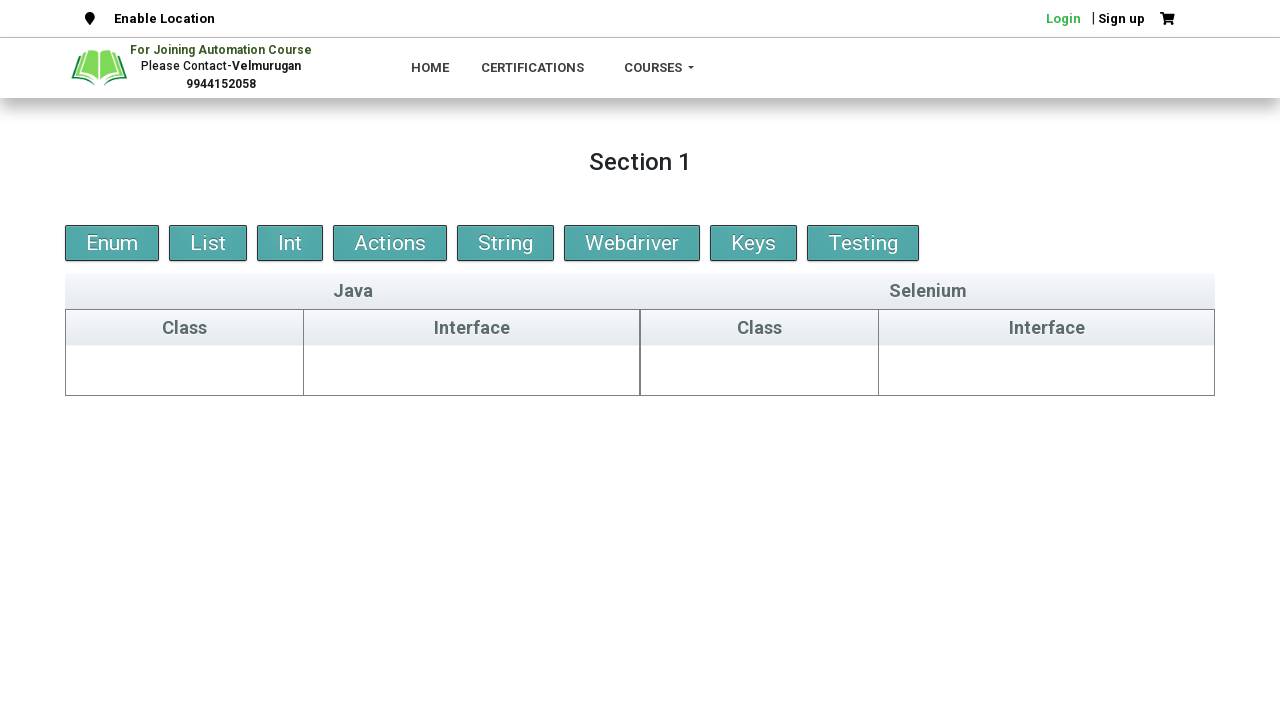

Navigated to Selenium training practice page
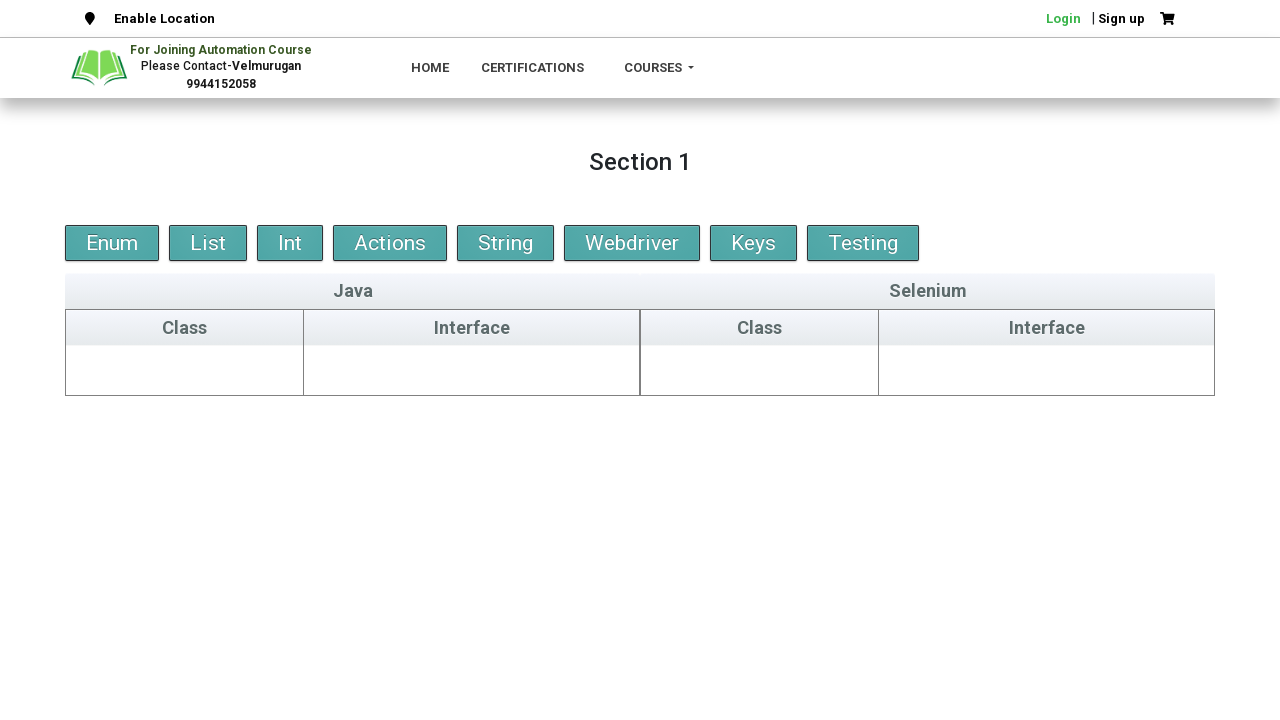

Dragged credit2 element to java-class drop target at (185, 370)
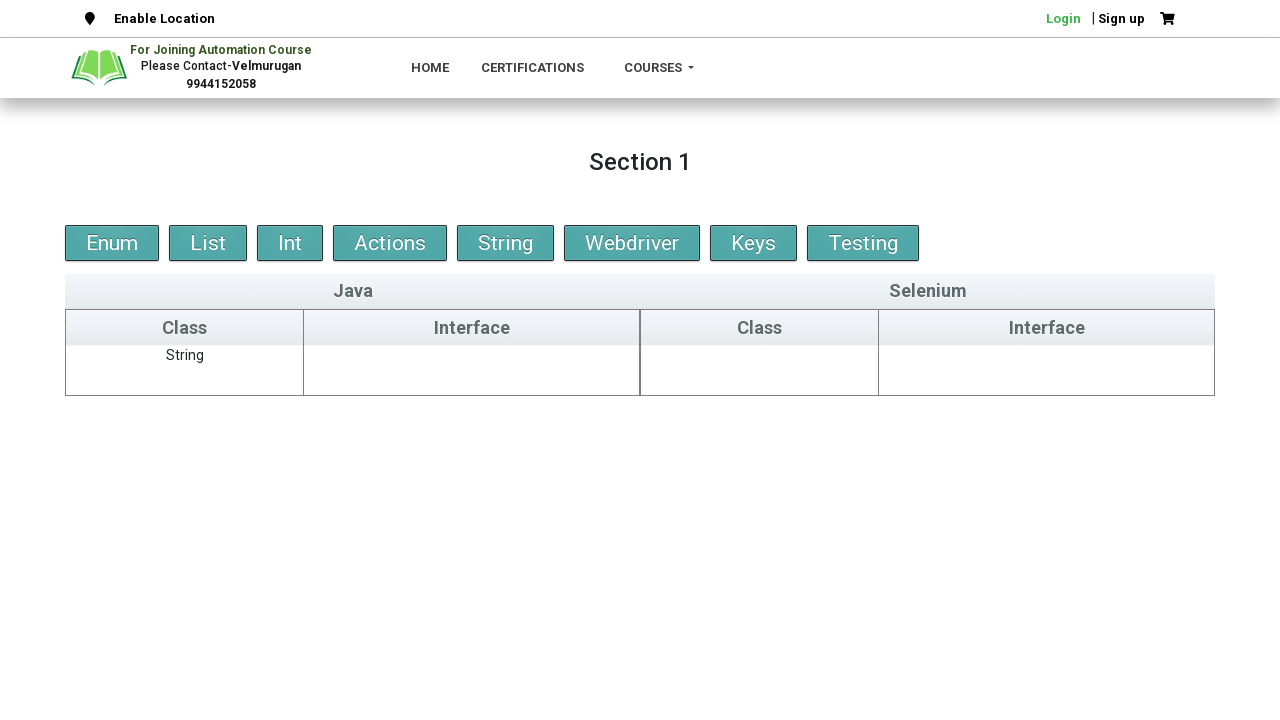

Dragged fourth element to java-interface drop target at (472, 370)
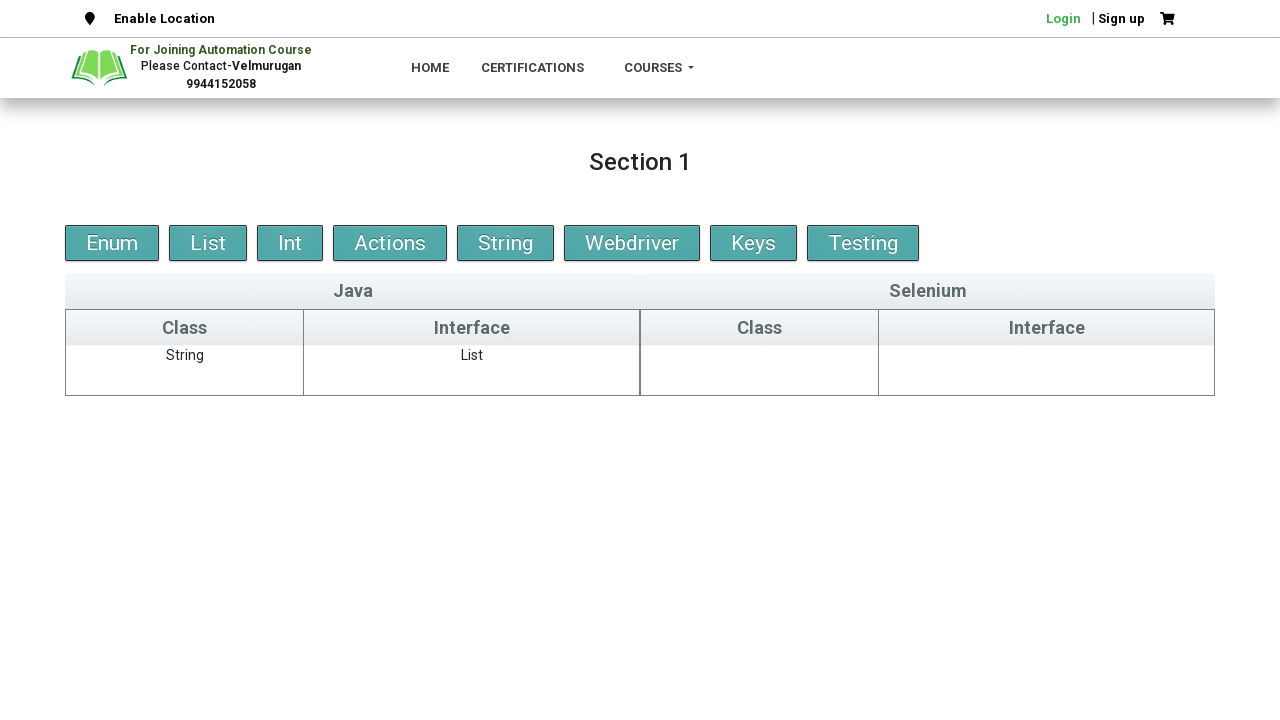

Dragged fifth element to selenium-class drop target at (760, 370)
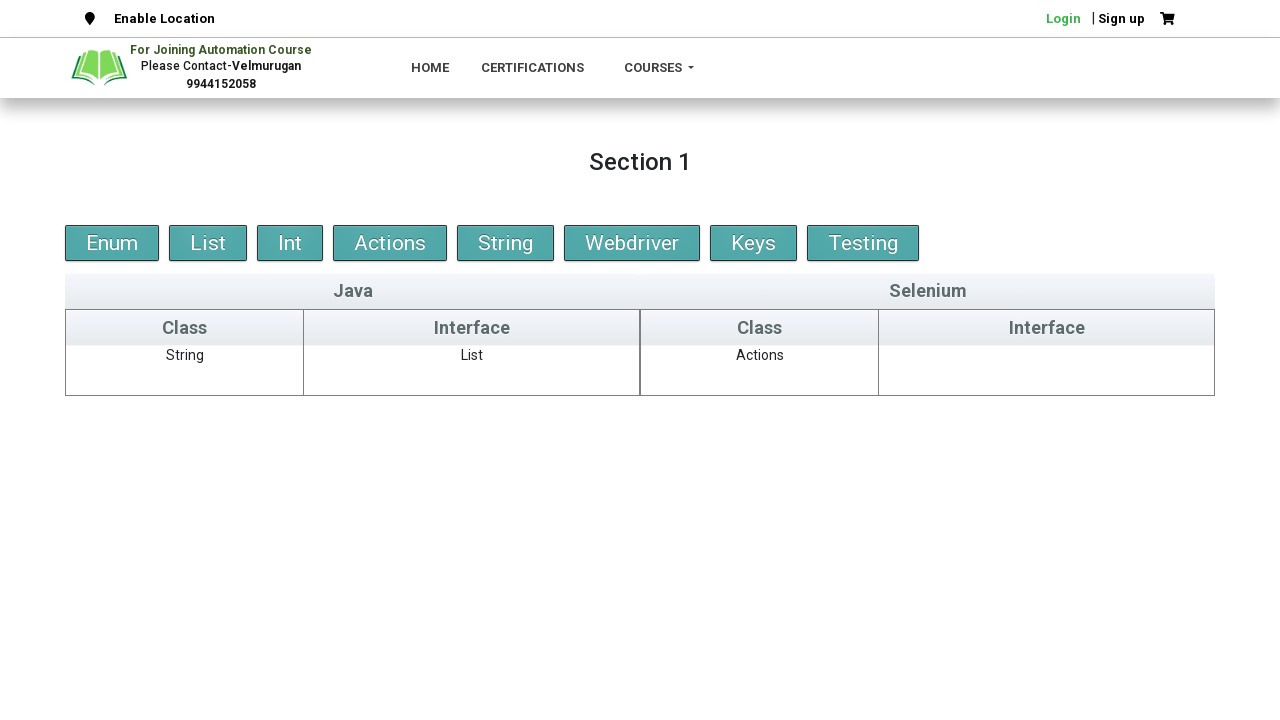

Dragged credit1 element to selenium-interface drop target at (1047, 370)
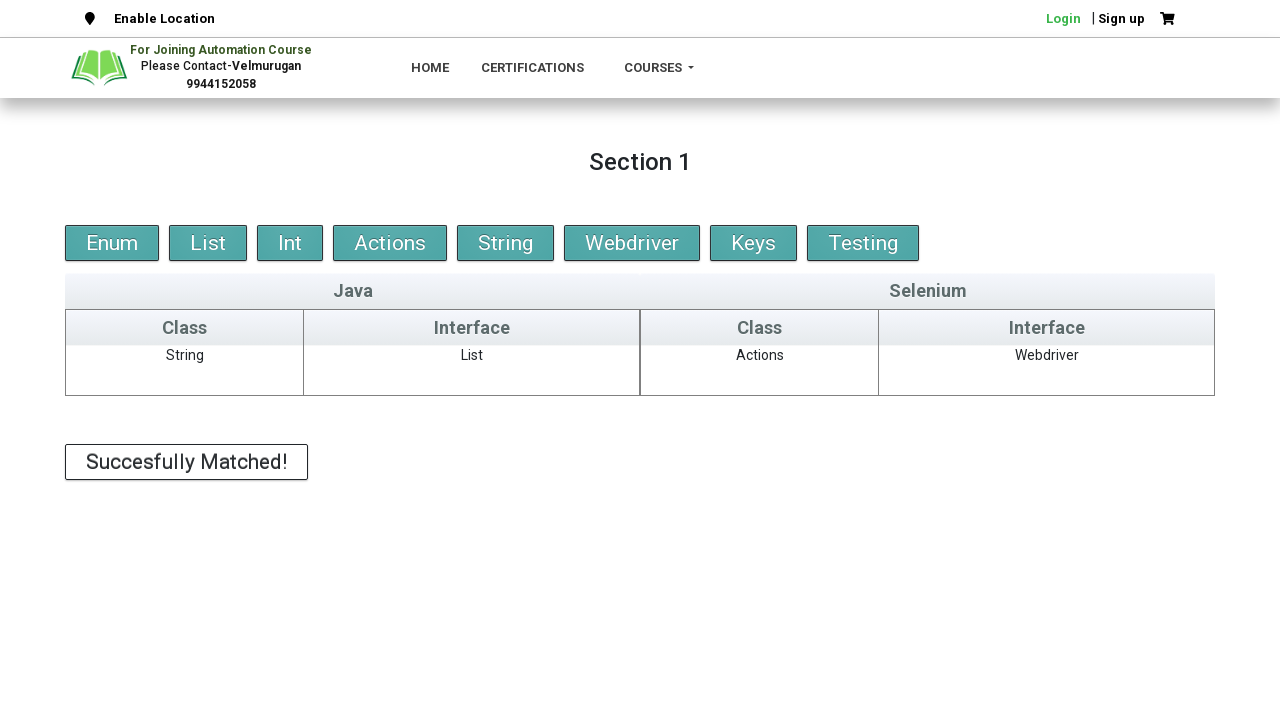

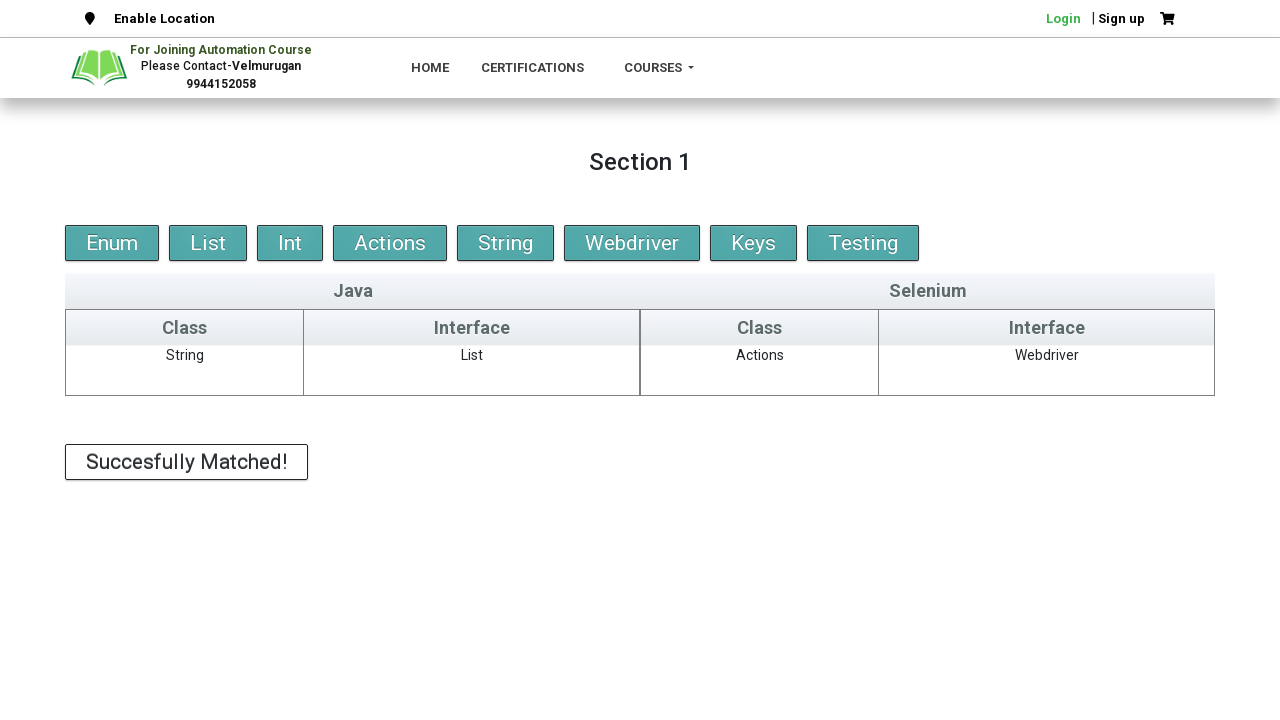